Navigates to a page with an entry ad modal and closes it by clicking the Close button

Starting URL: http://the-internet.herokuapp.com/entry_ad

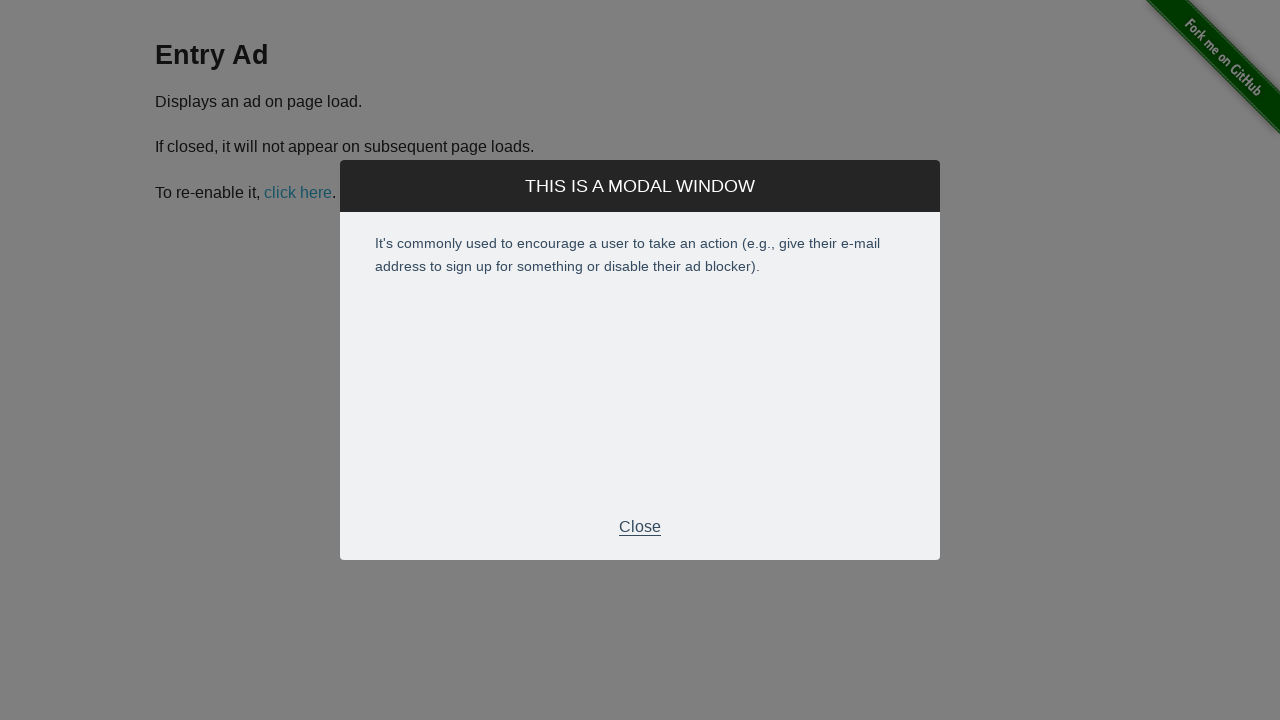

Navigated to entry ad page
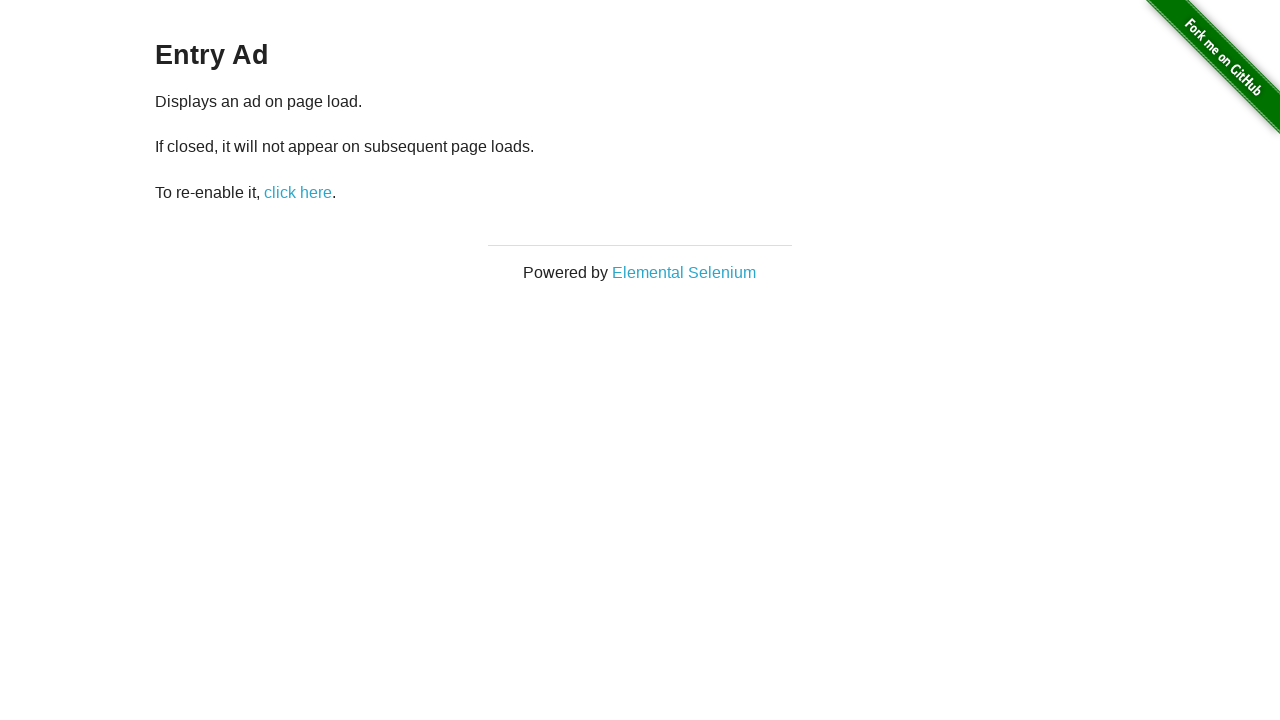

Entry ad modal Close button became visible
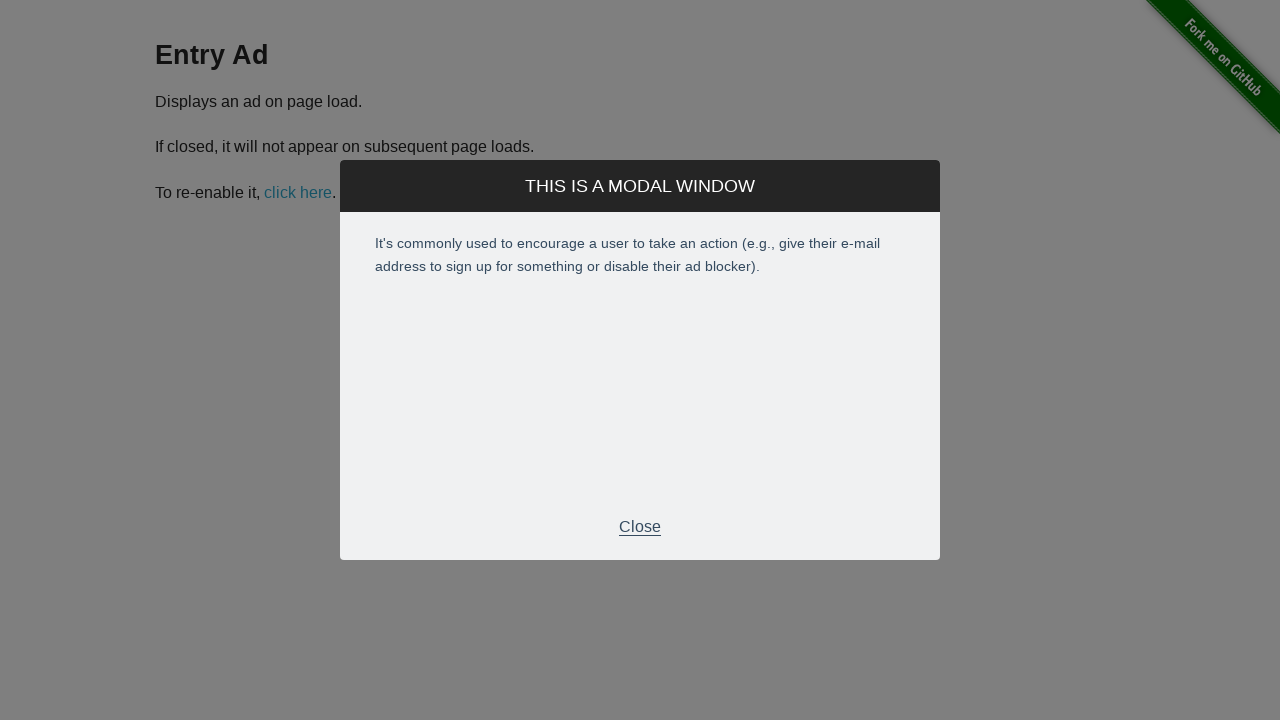

Clicked the Close button to dismiss the entry ad modal at (640, 527) on xpath=//p[text()='Close']
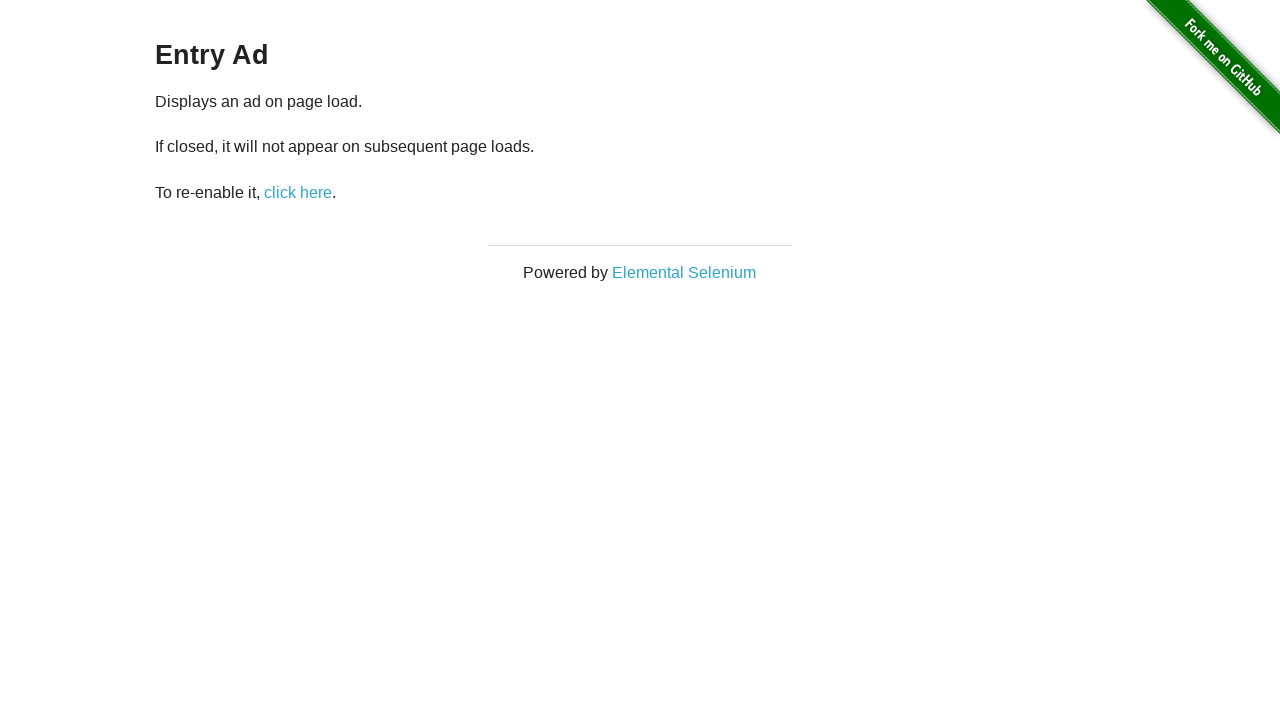

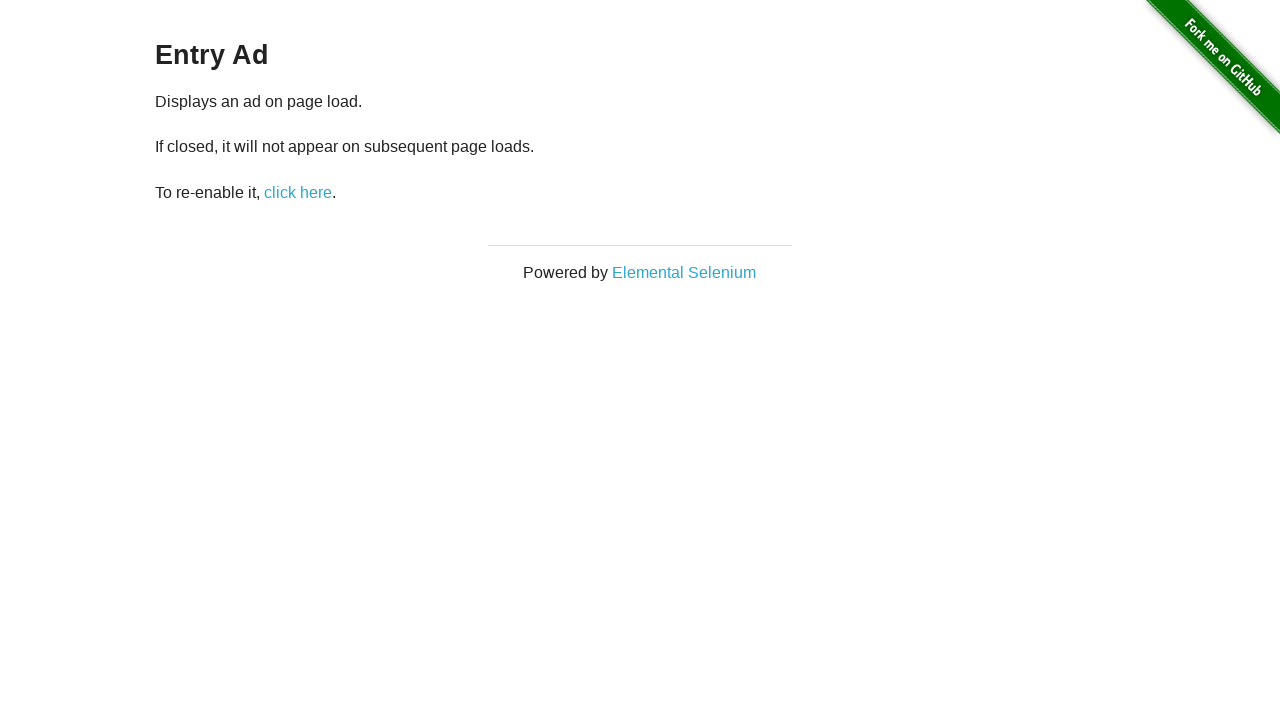